Tests different mouse click interactions (left click, double click, and right click) on an interactive element and verifies the text changes

Starting URL: https://v1.training-support.net/selenium/input-events

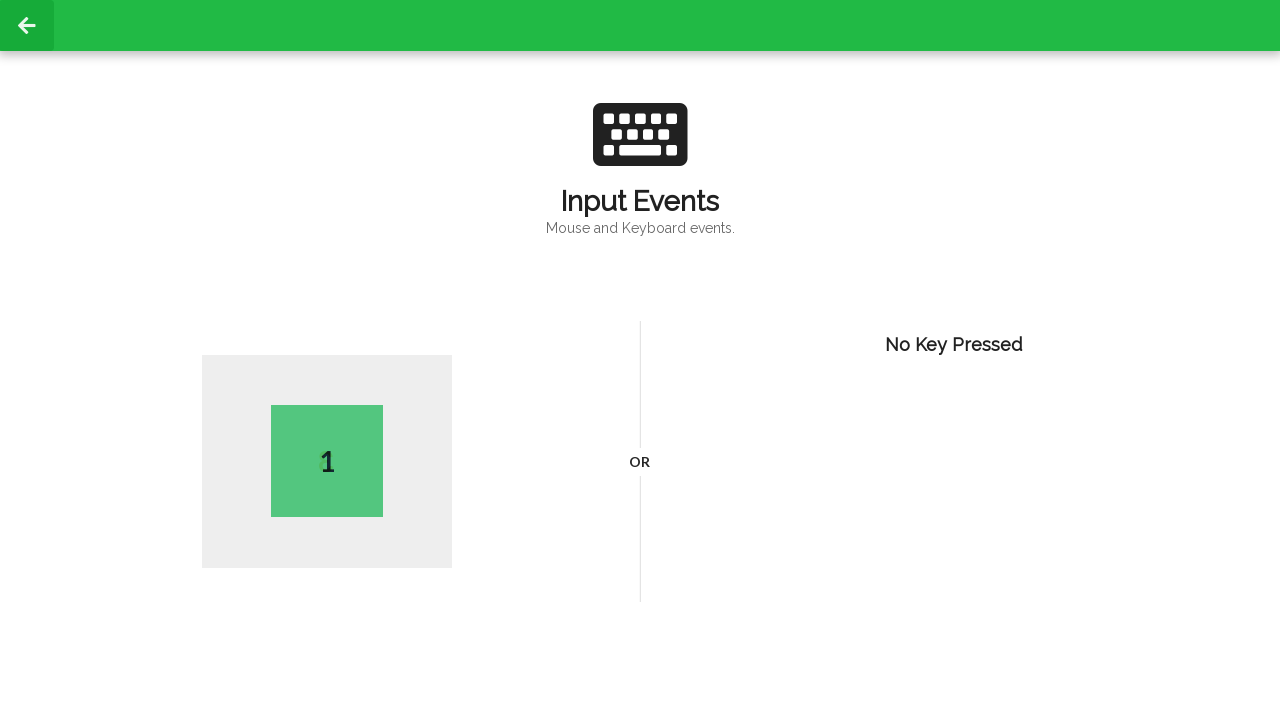

Performed left click on page body at (640, 360) on body
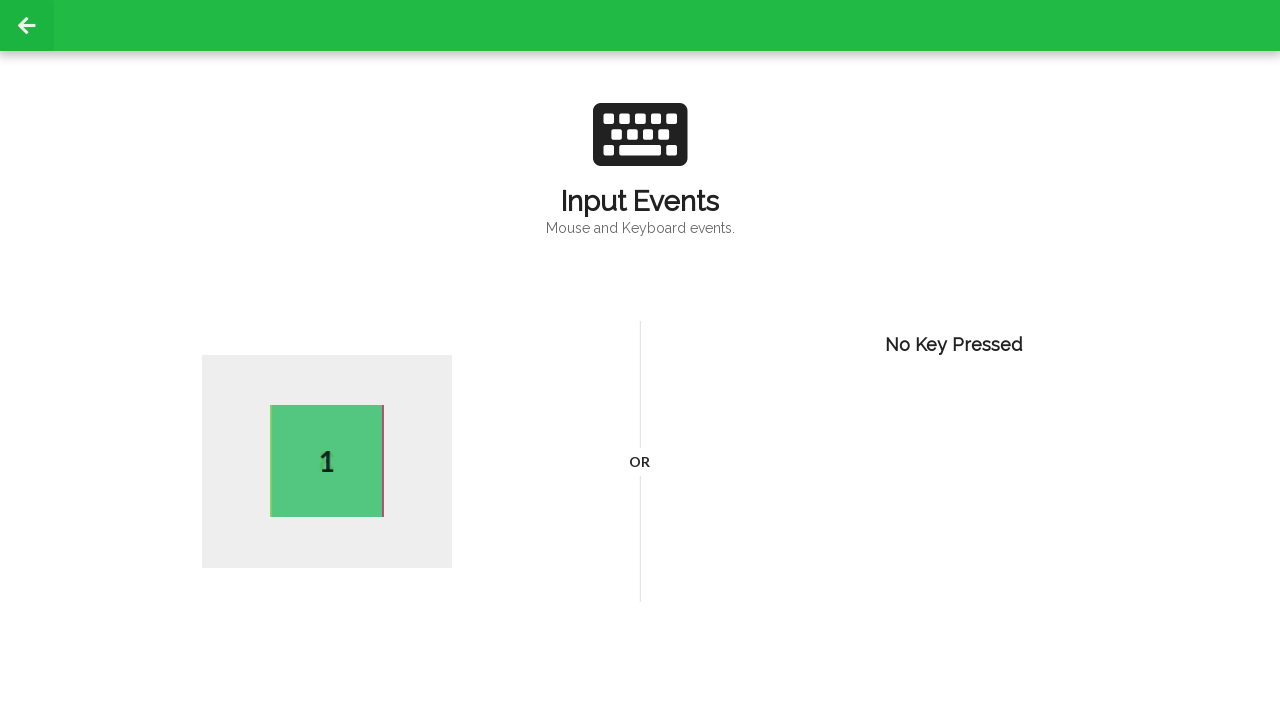

Retrieved text after left click: 2
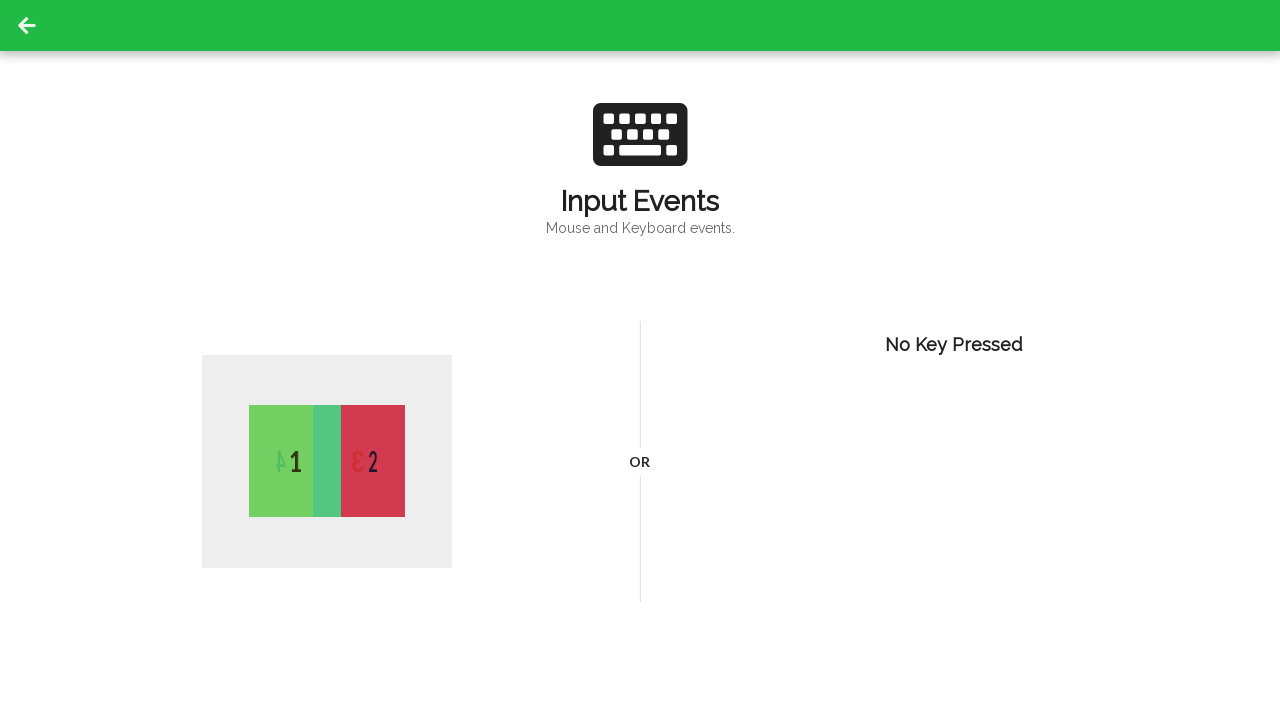

Performed double click on page body at (640, 360) on body
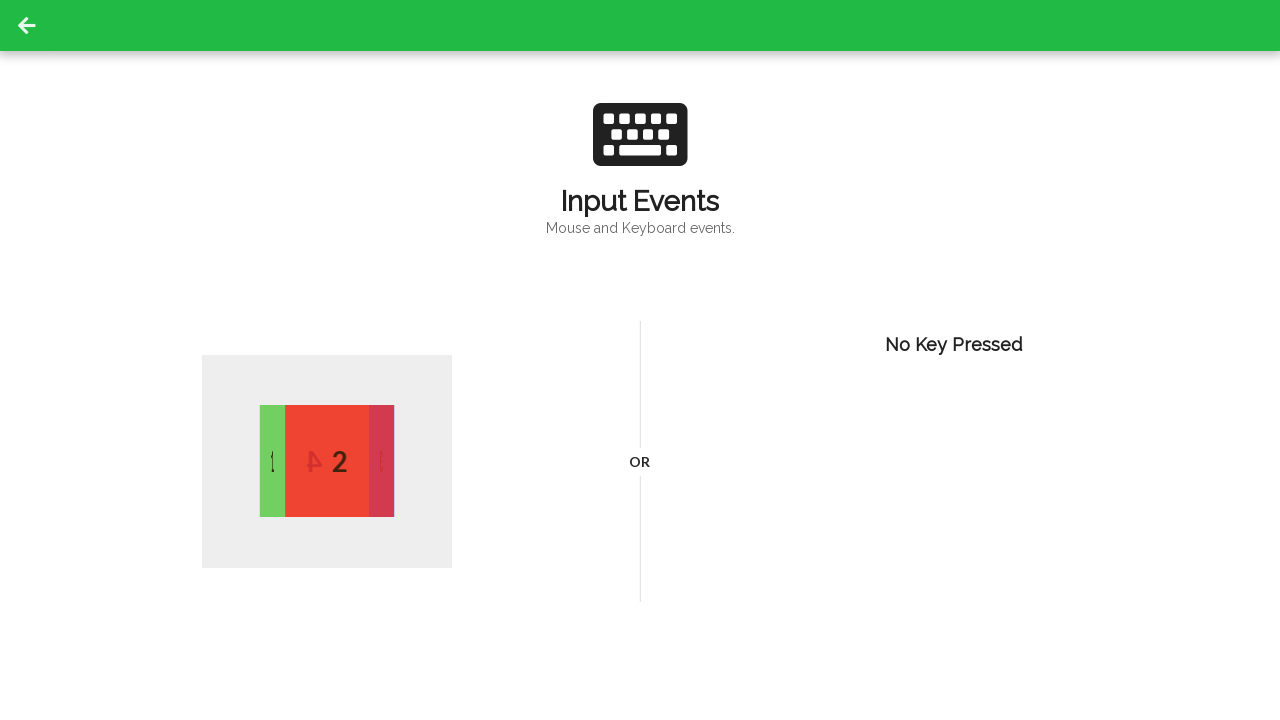

Retrieved text after double click: 3
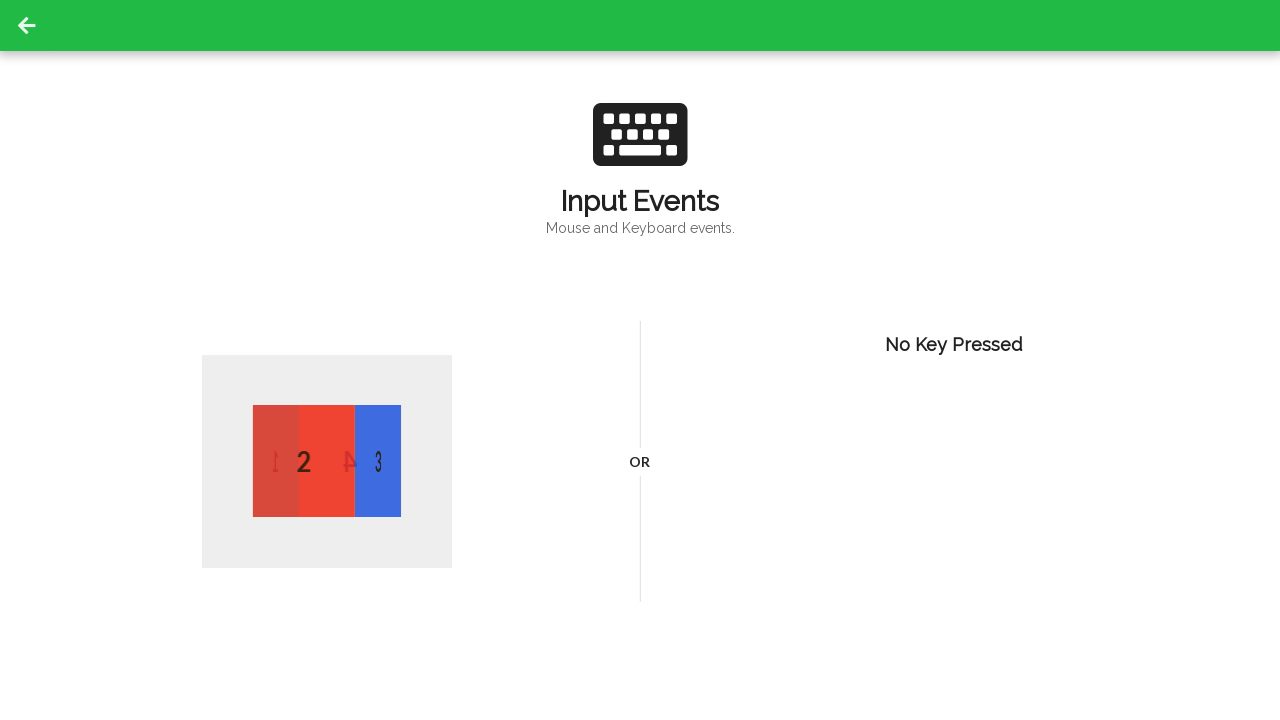

Performed right click on page body at (640, 360) on body
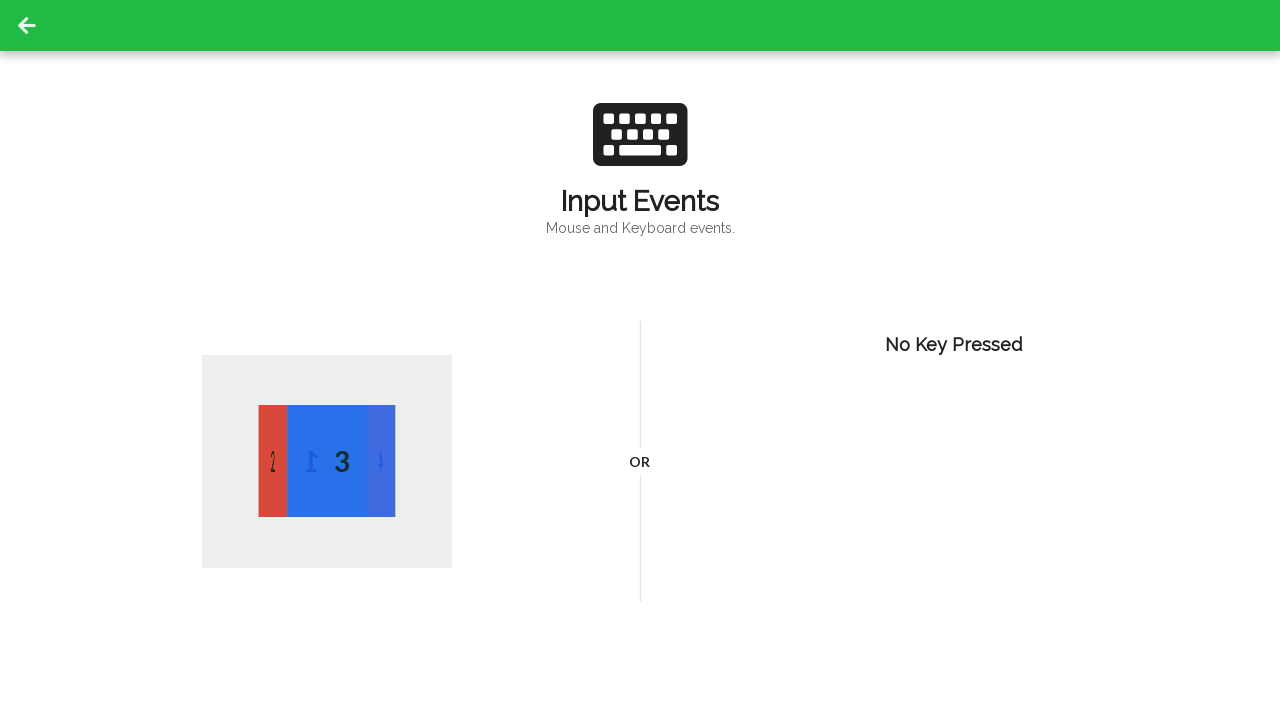

Retrieved text after right click: 2
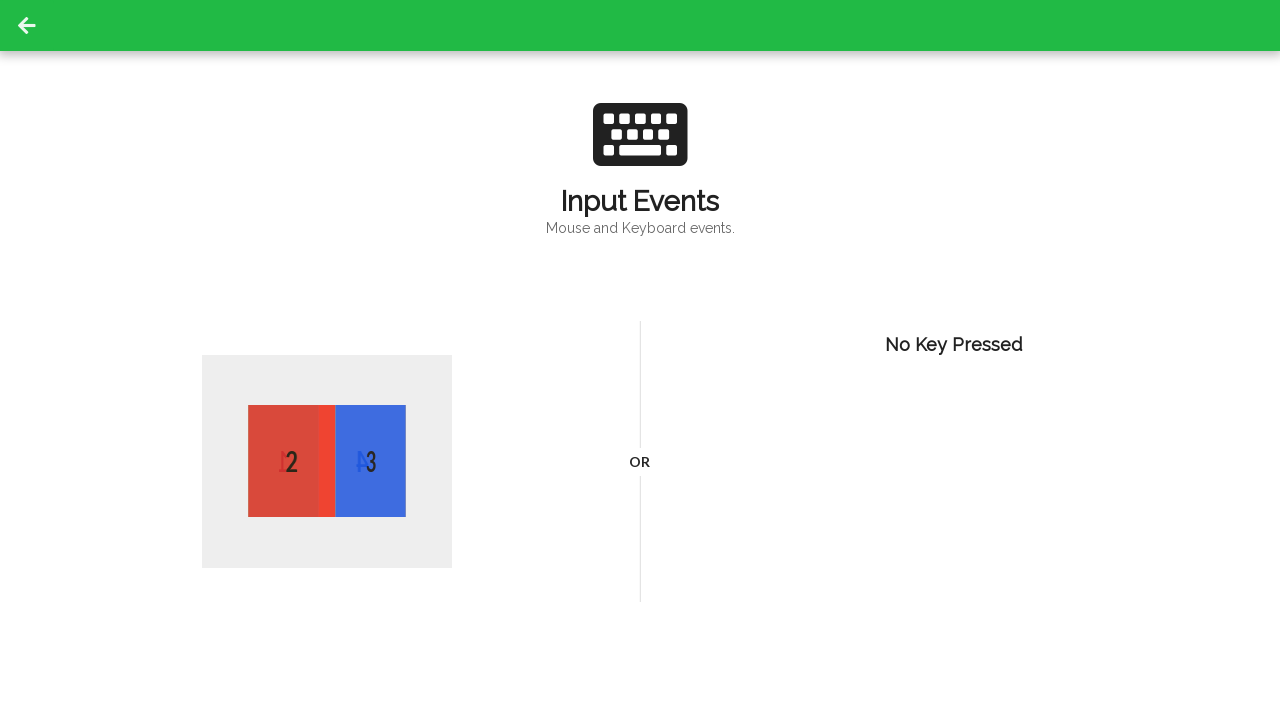

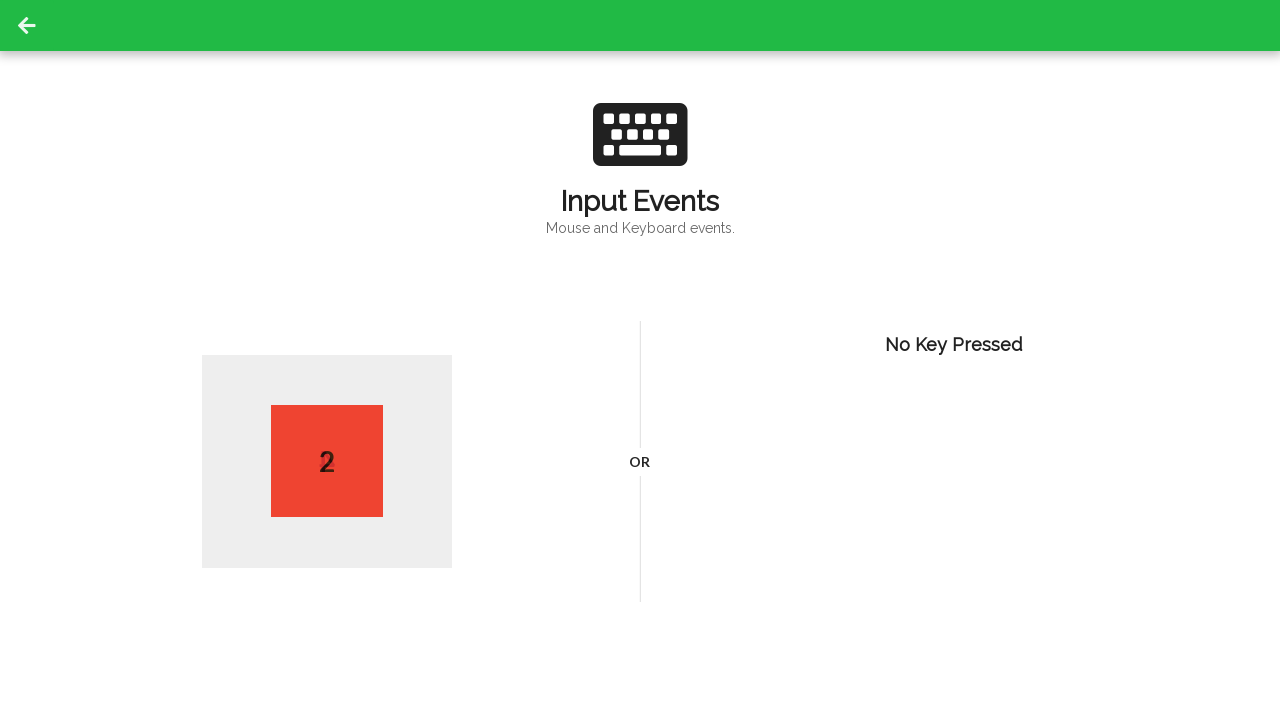